Verifies that the current URL matches the expected OrangeHRM login page URL

Starting URL: https://awesomeqa.com/hr/web/index.php/auth/login

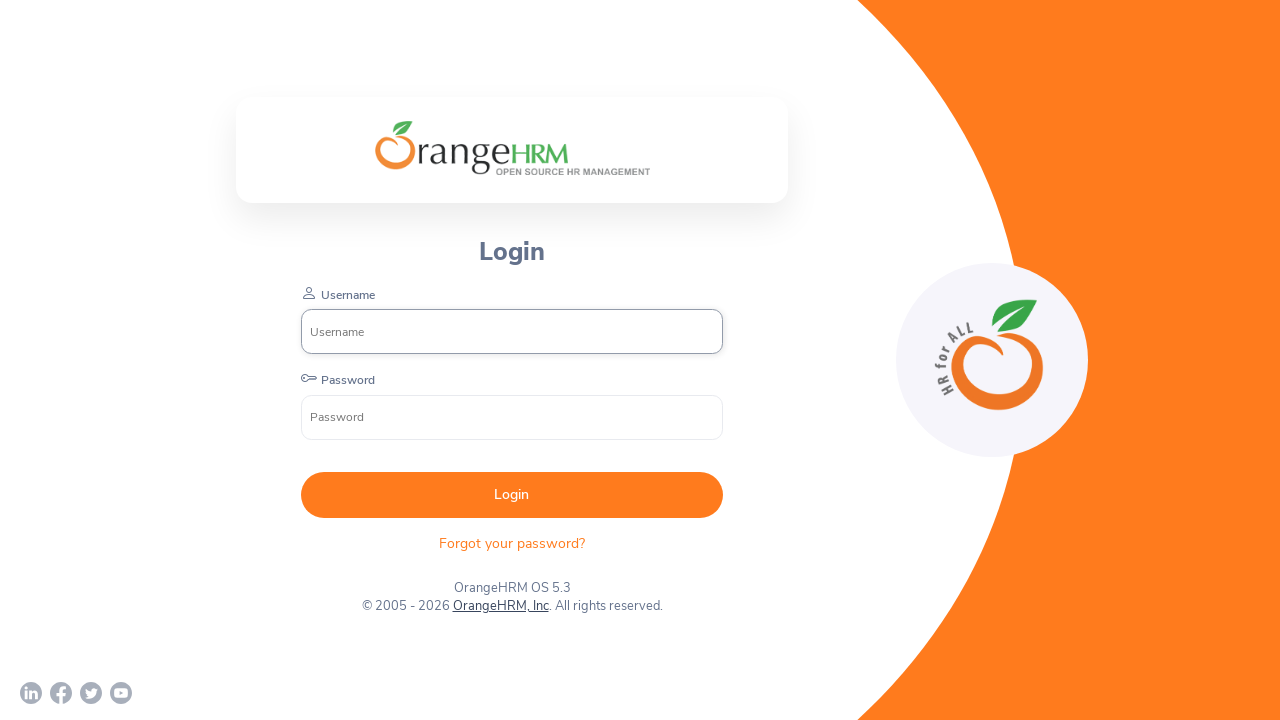

Verified that current URL matches expected OrangeHRM login page URL
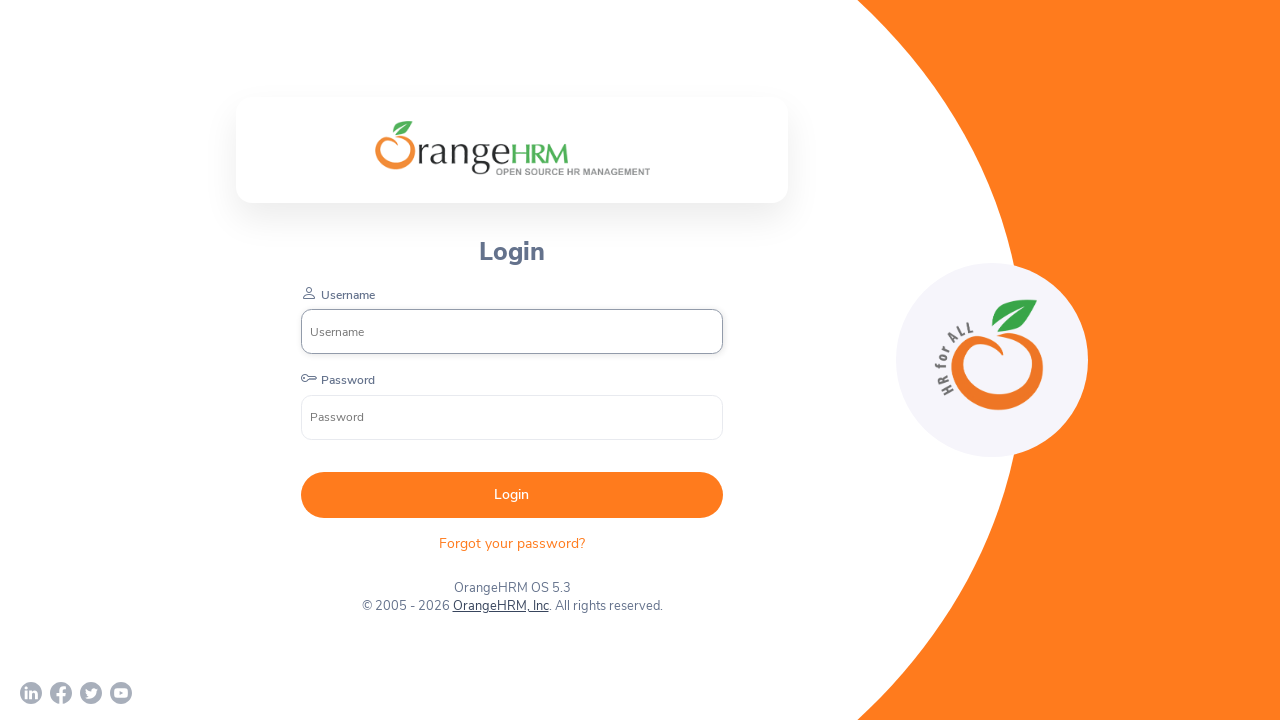

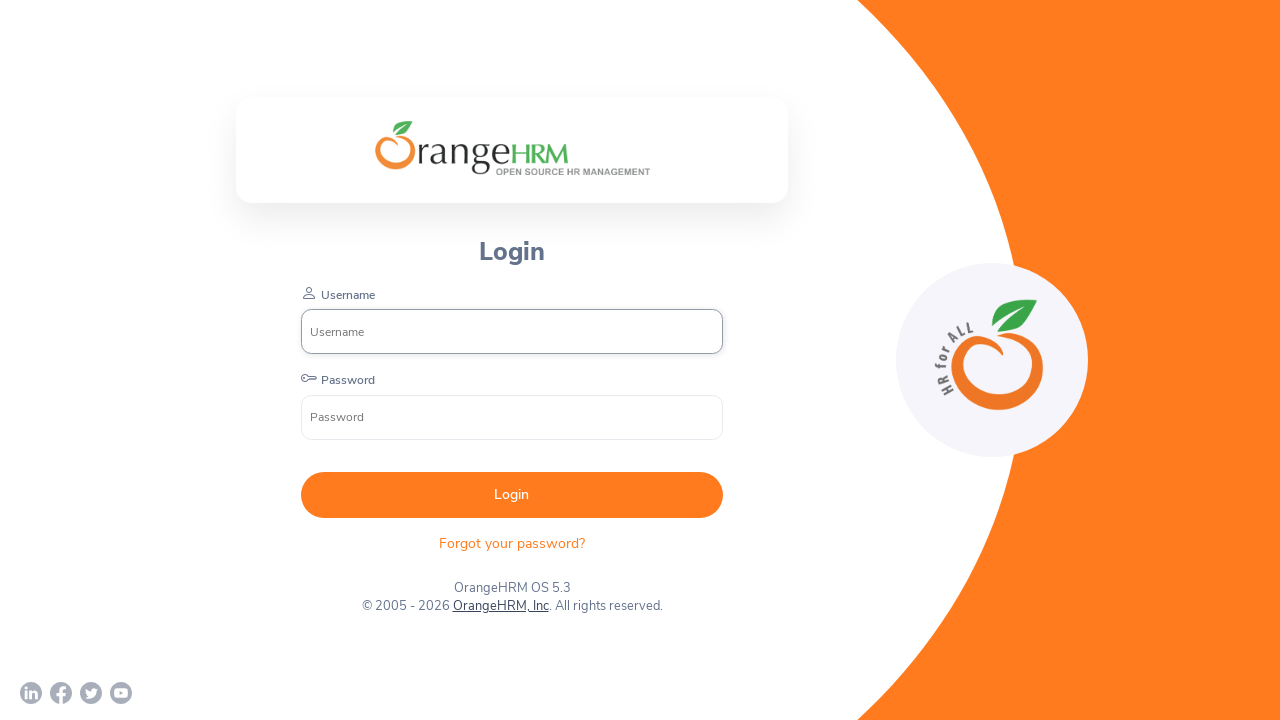